Tests handling of a JavaScript confirm dialog by clicking a button, accepting the confirmation, and verifying the result message

Starting URL: https://testautomationpractice.blogspot.com/

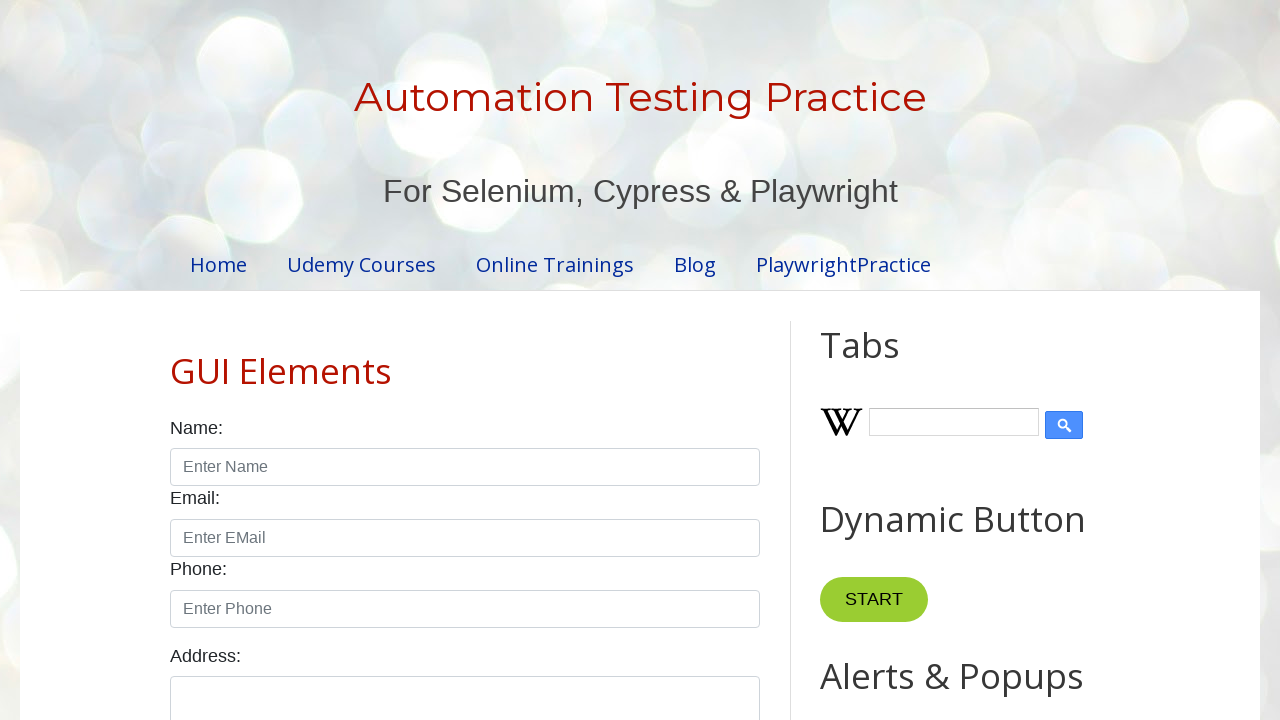

Set up confirm dialog handler to accept dialogs
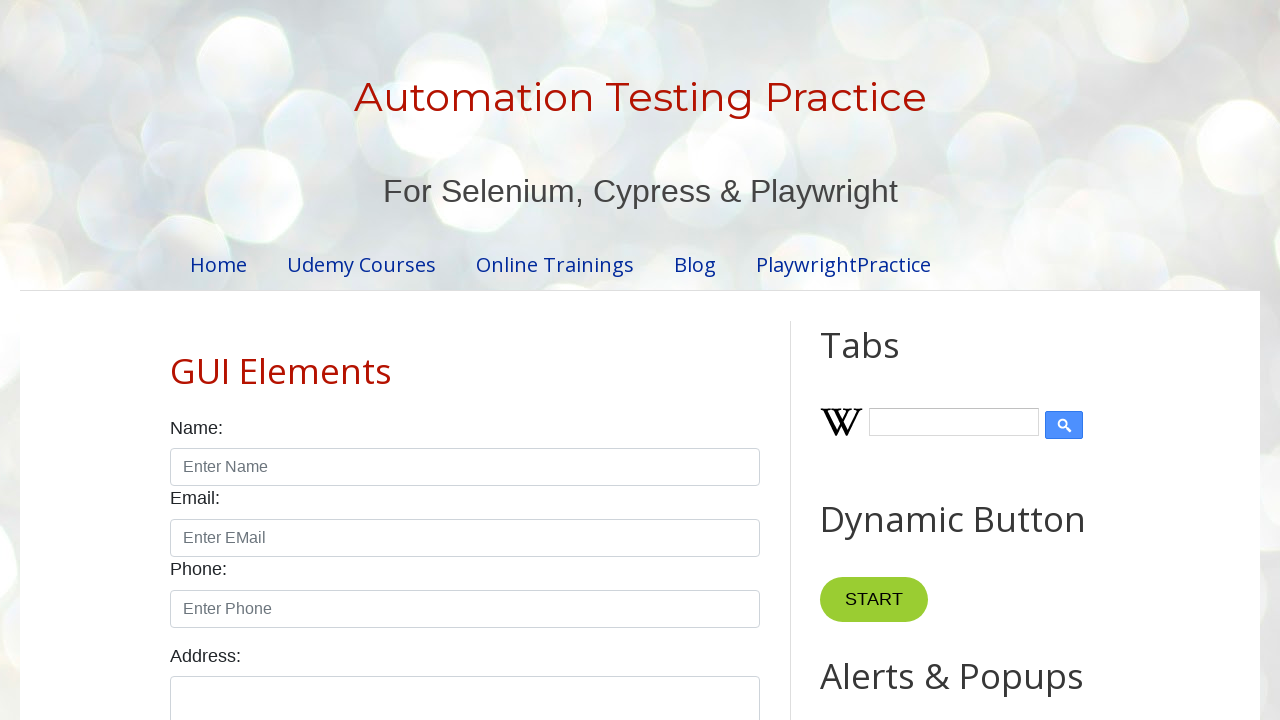

Clicked confirm button to trigger JavaScript confirm dialog at (912, 360) on xpath=//button[@id='confirmBtn']
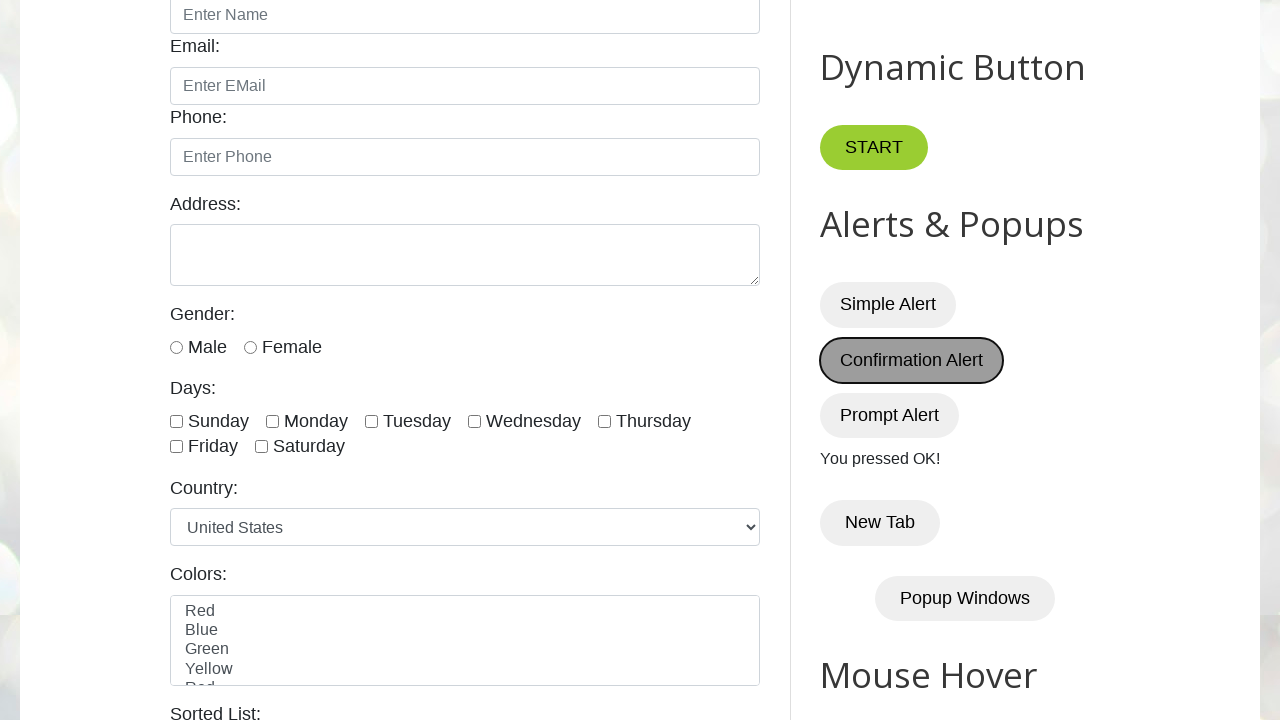

Verified result message element is visible after accepting confirmation
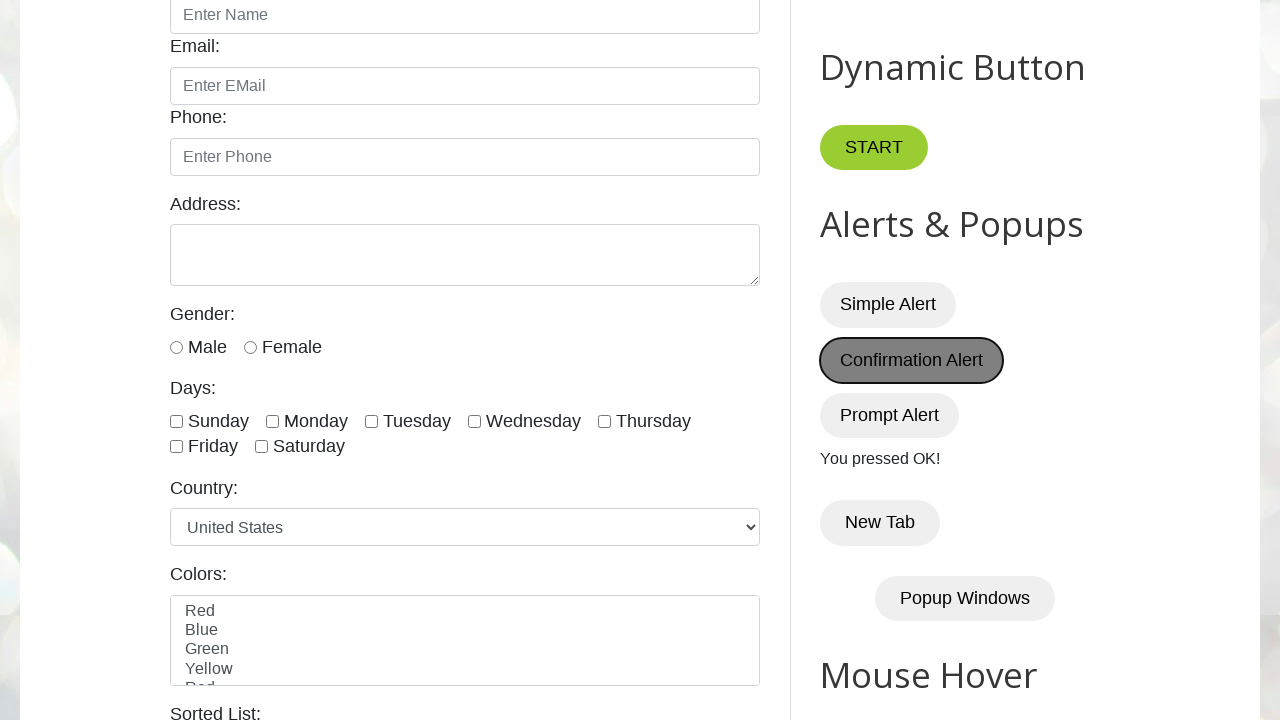

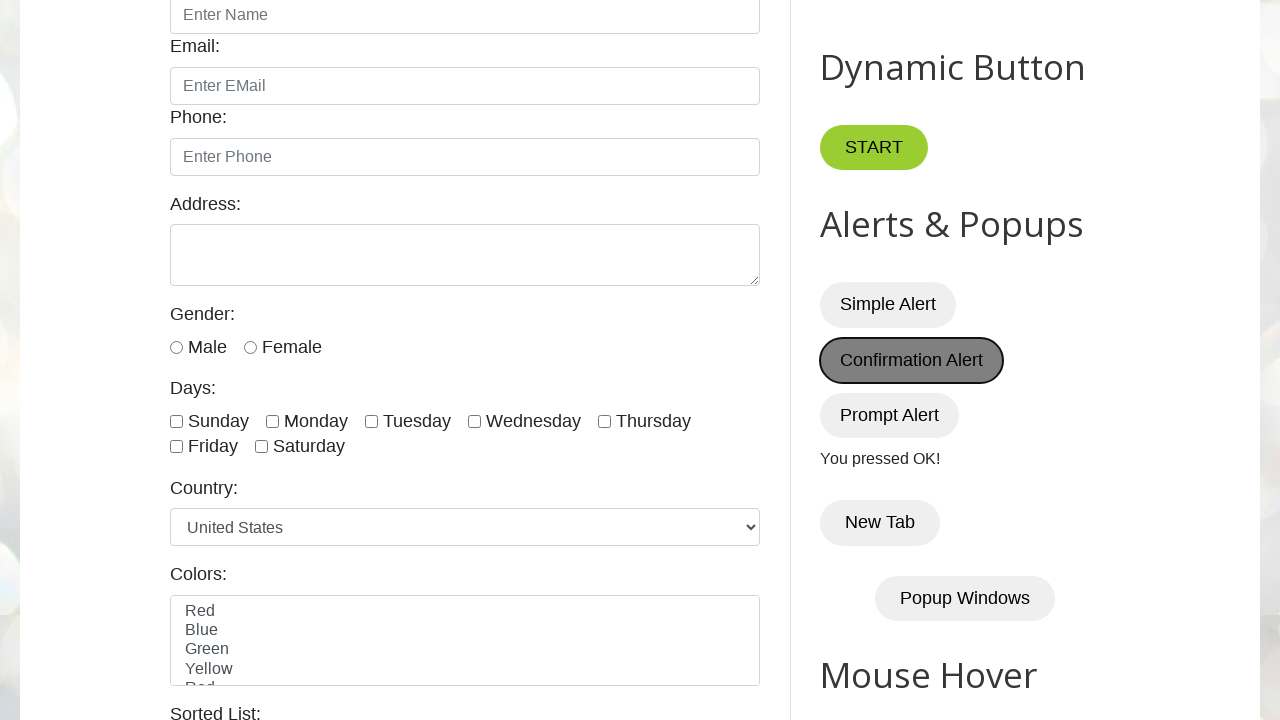